Navigates to login page and verifies the page title

Starting URL: https://rahulshettyacademy.com/loginpagePractise

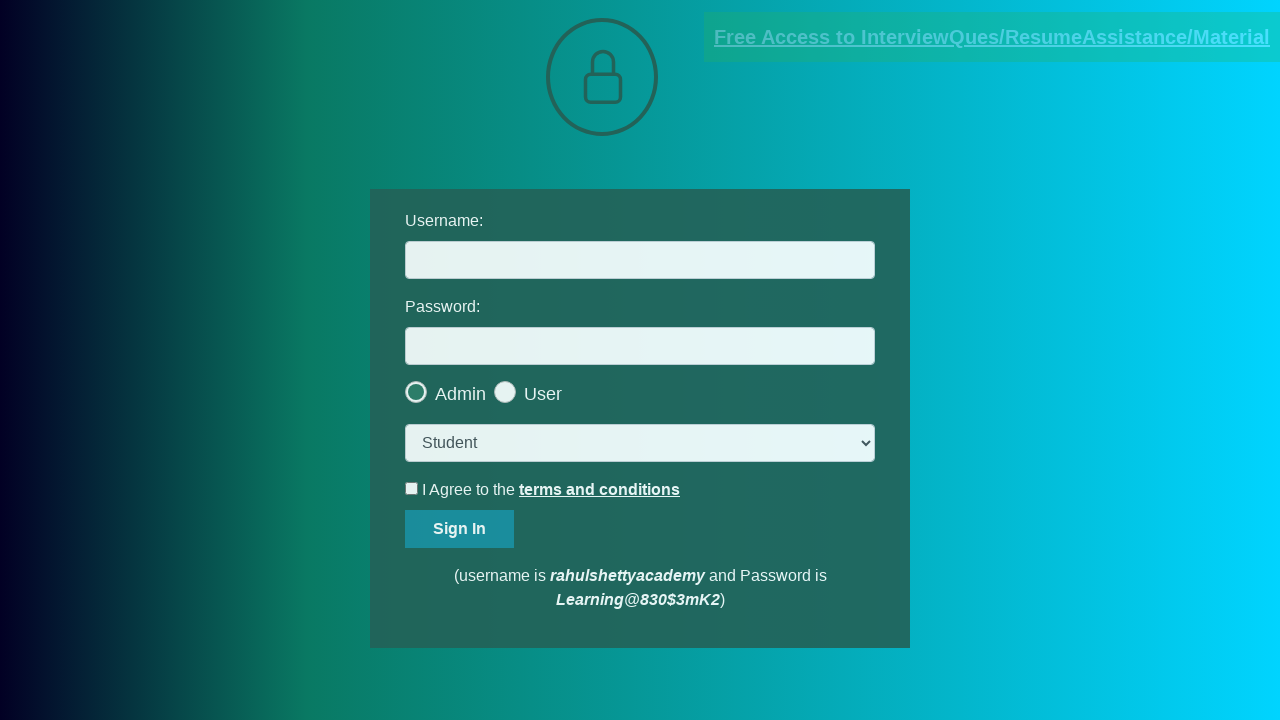

Navigated to login page
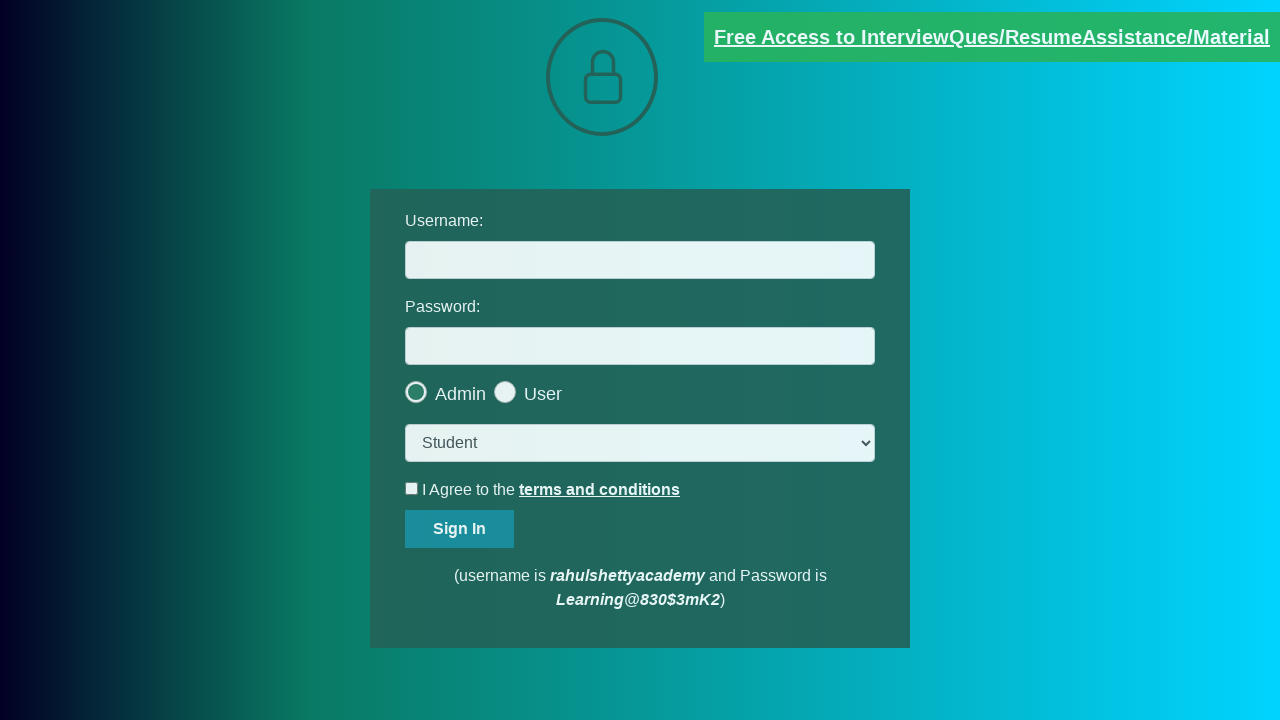

Verified page title is 'LoginPage Practise | Rahul Shetty Academy'
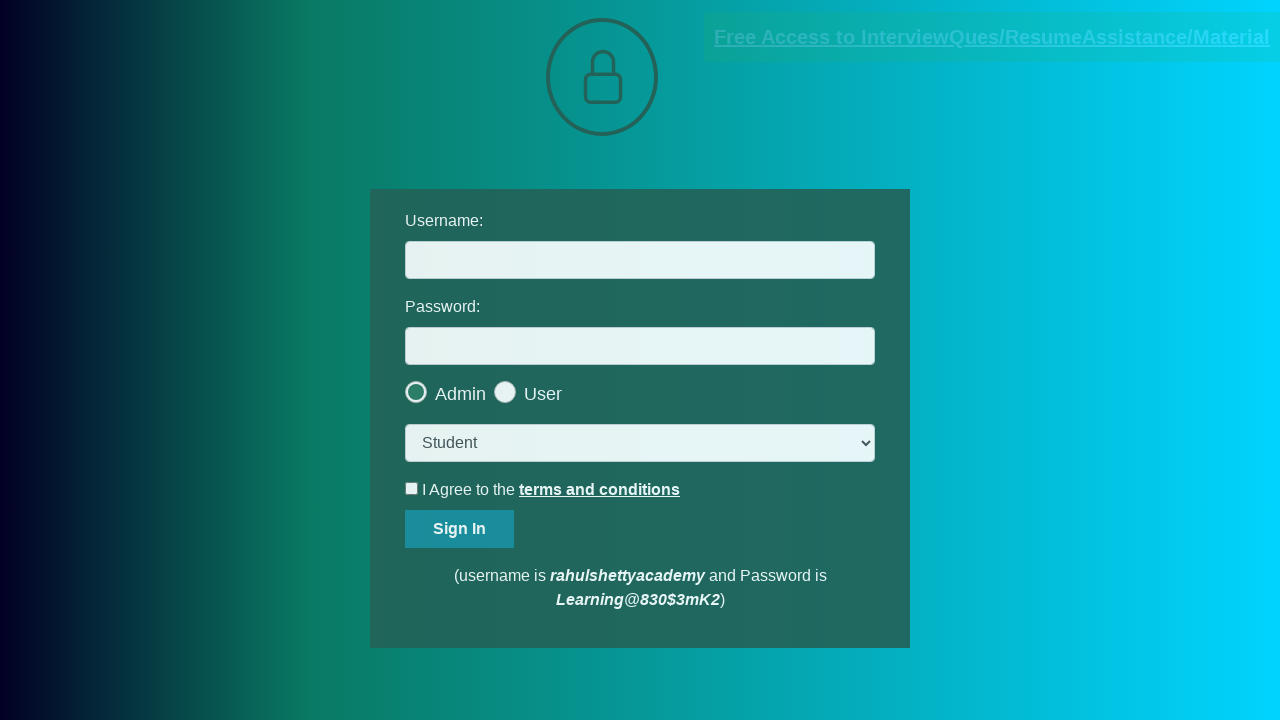

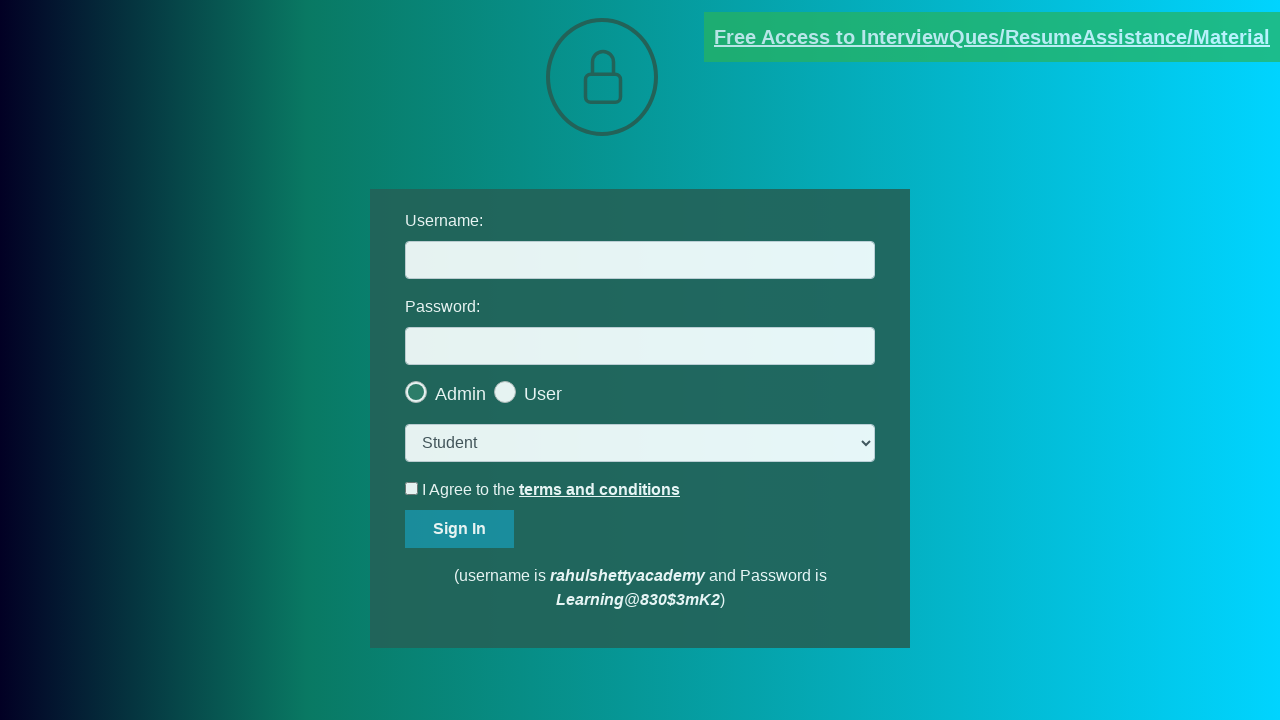